Tests multiple browser window handling by clicking a link that opens a new window, switching to the new window, verifying its title, and switching back to the main window.

Starting URL: http://practice.cydeo.com/windows

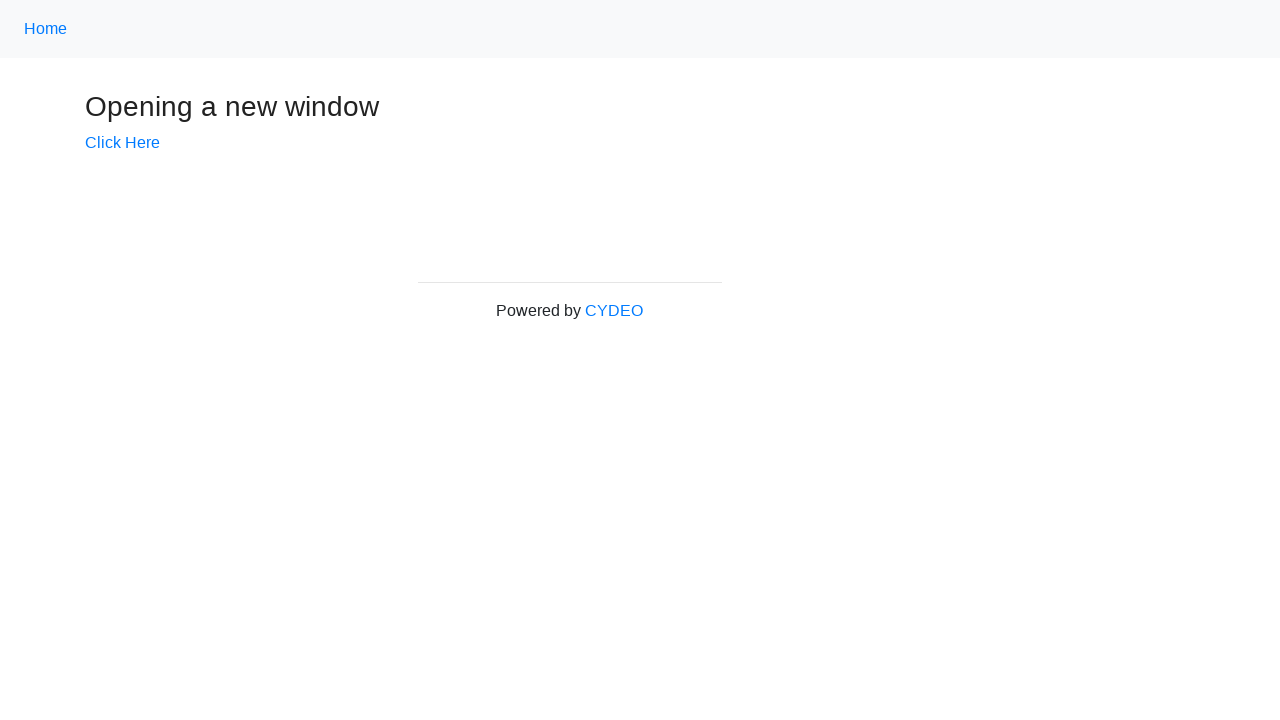

Verified initial page title is 'Windows'
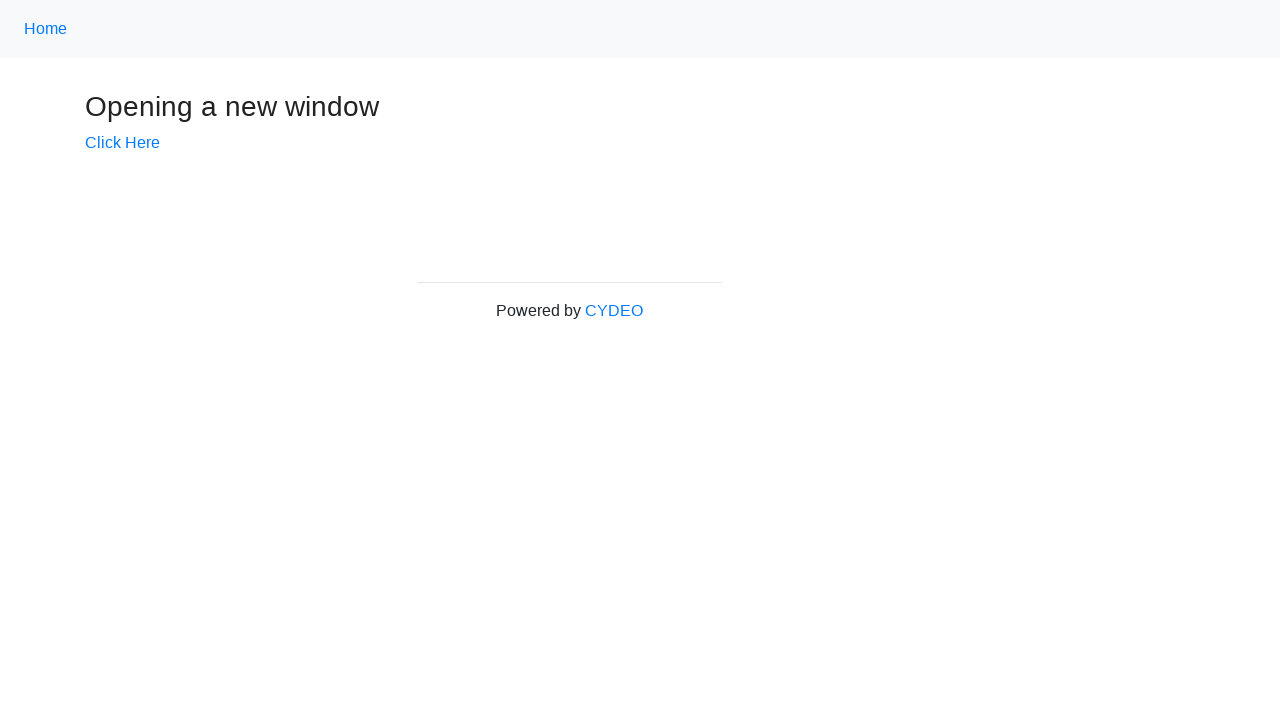

Stored main page reference
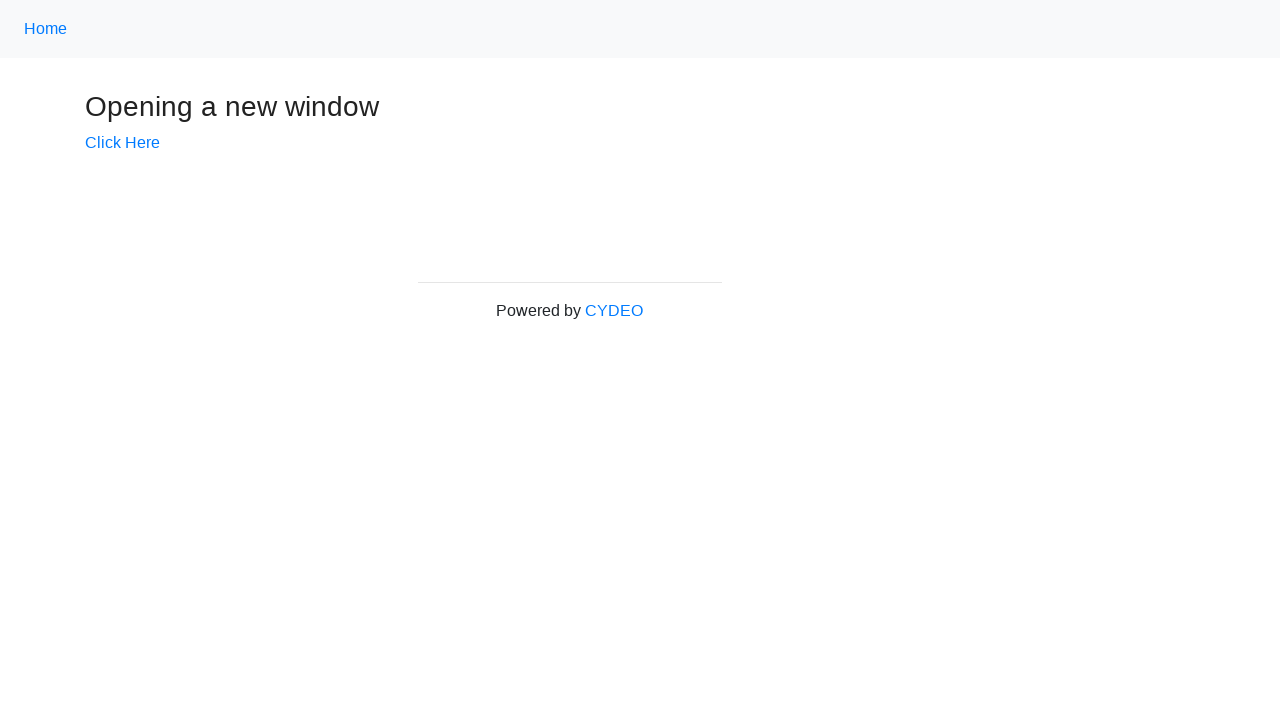

Clicked 'Click Here' link to open new window at (122, 143) on text=Click Here
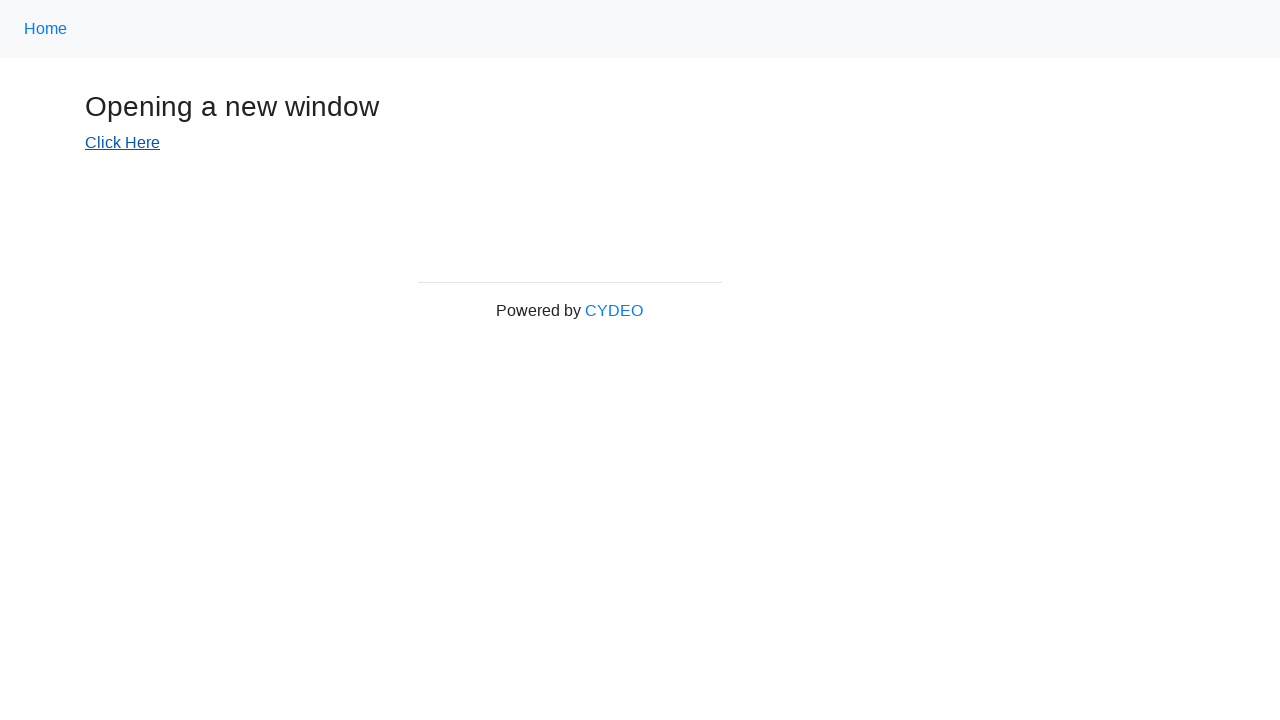

Captured new window/page reference
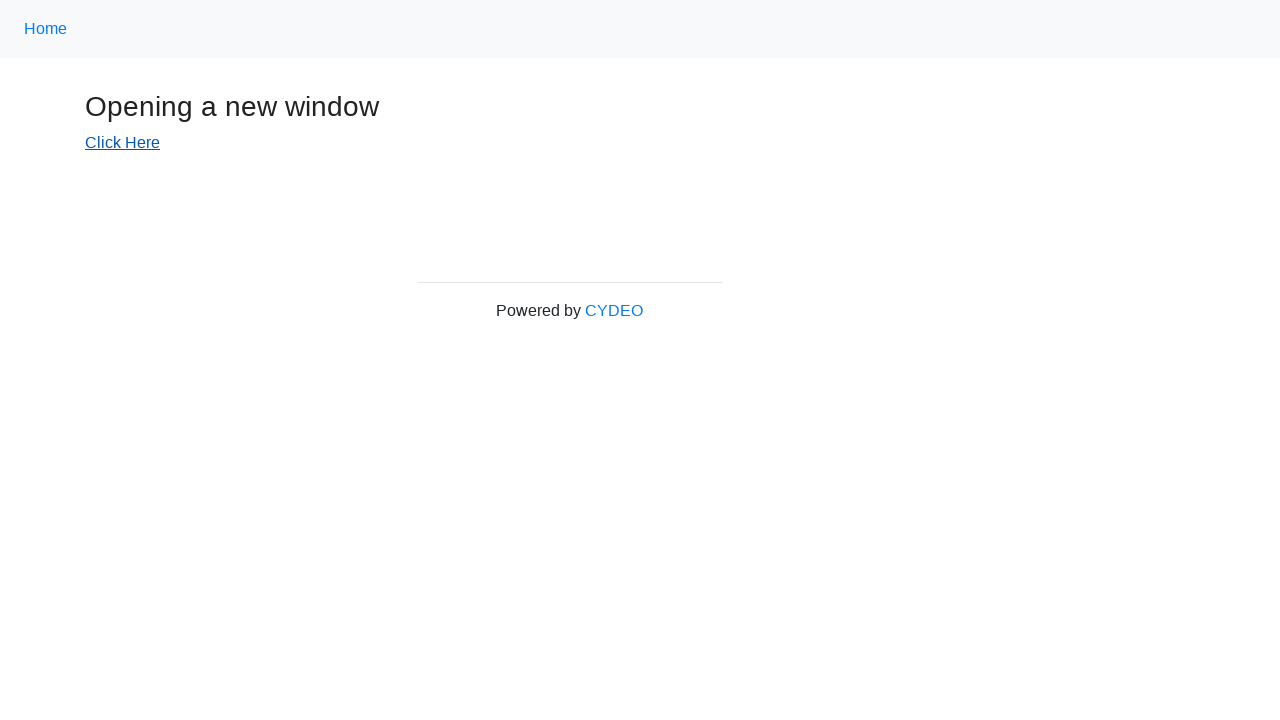

Waited for new page to fully load
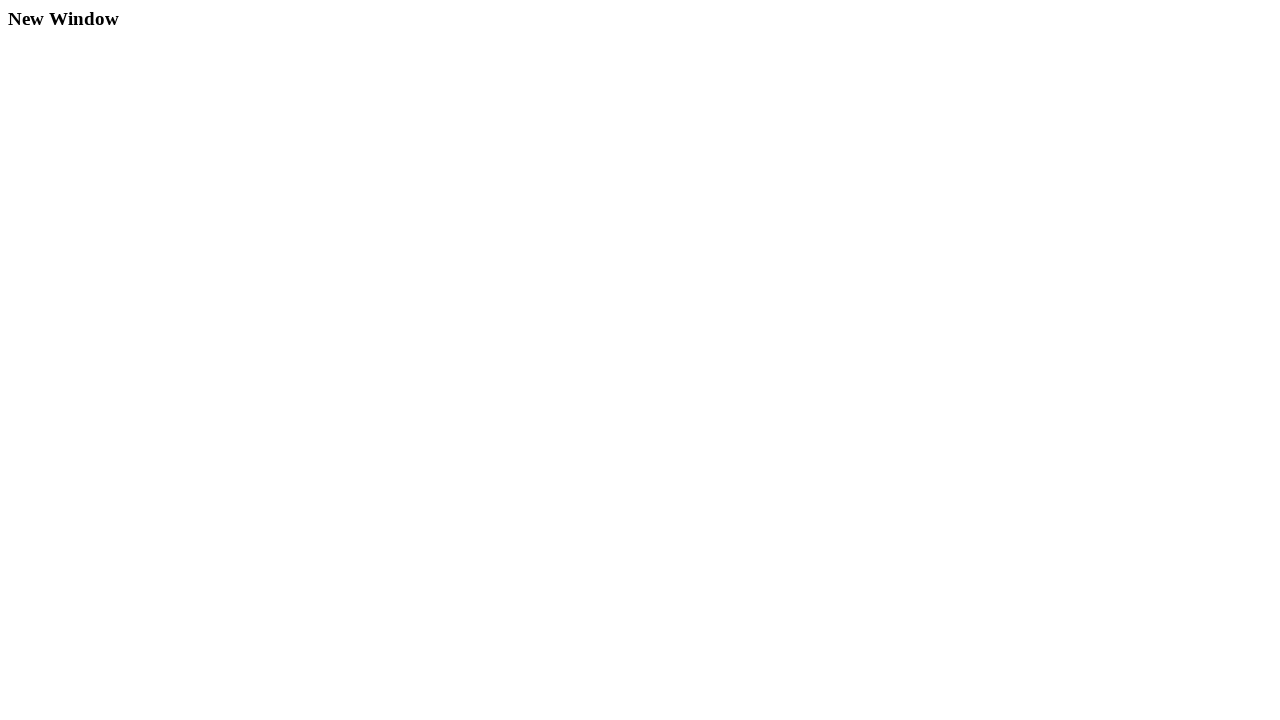

Verified new window title is 'New Window'
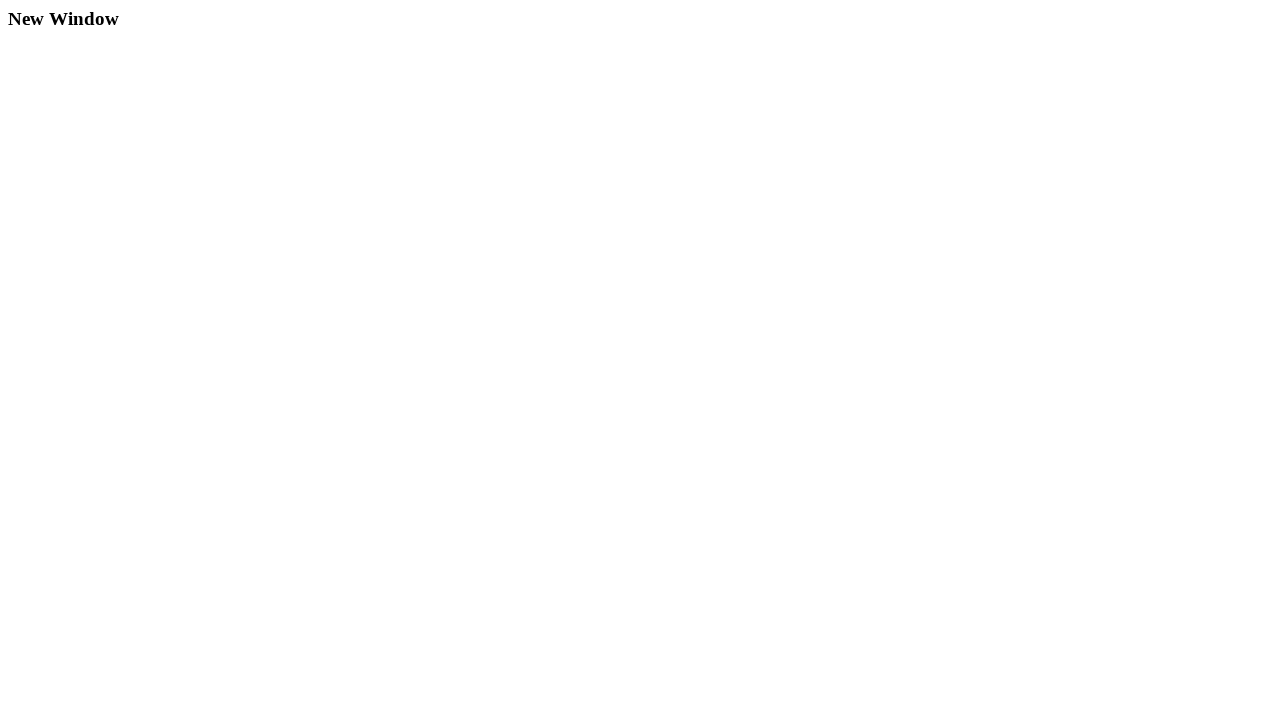

Switched back to main window
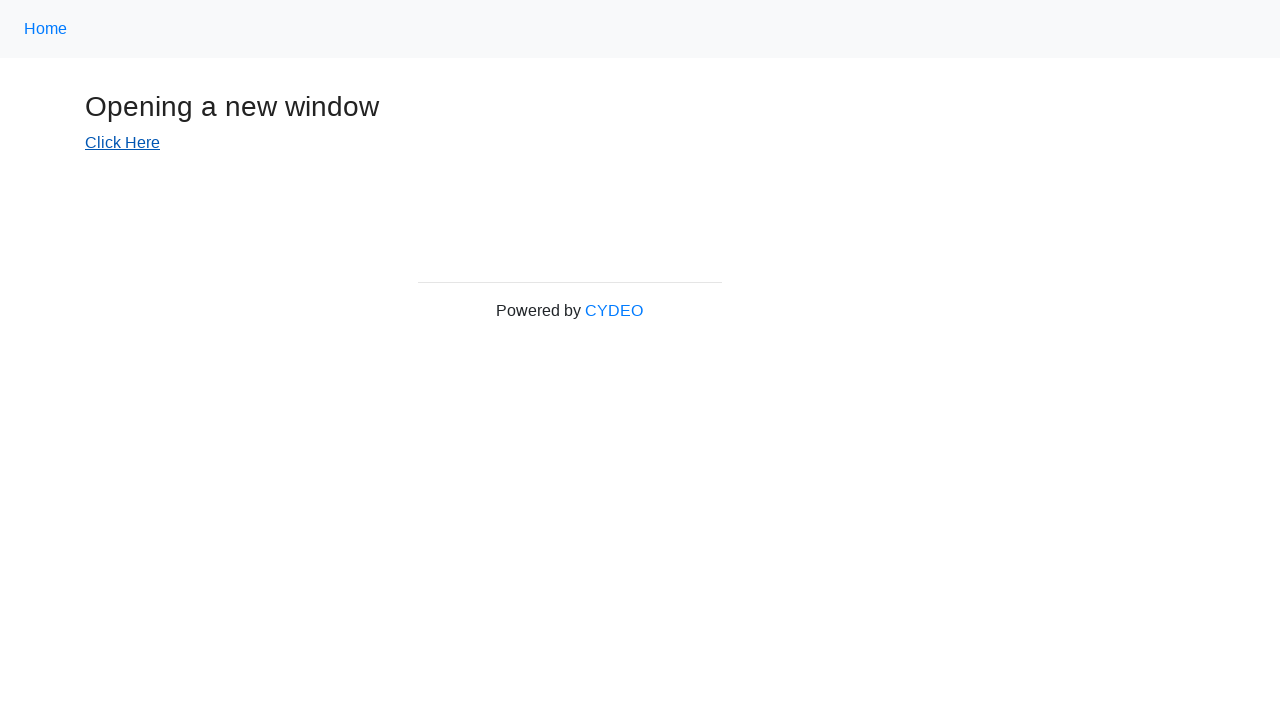

Verified main window title is still 'Windows'
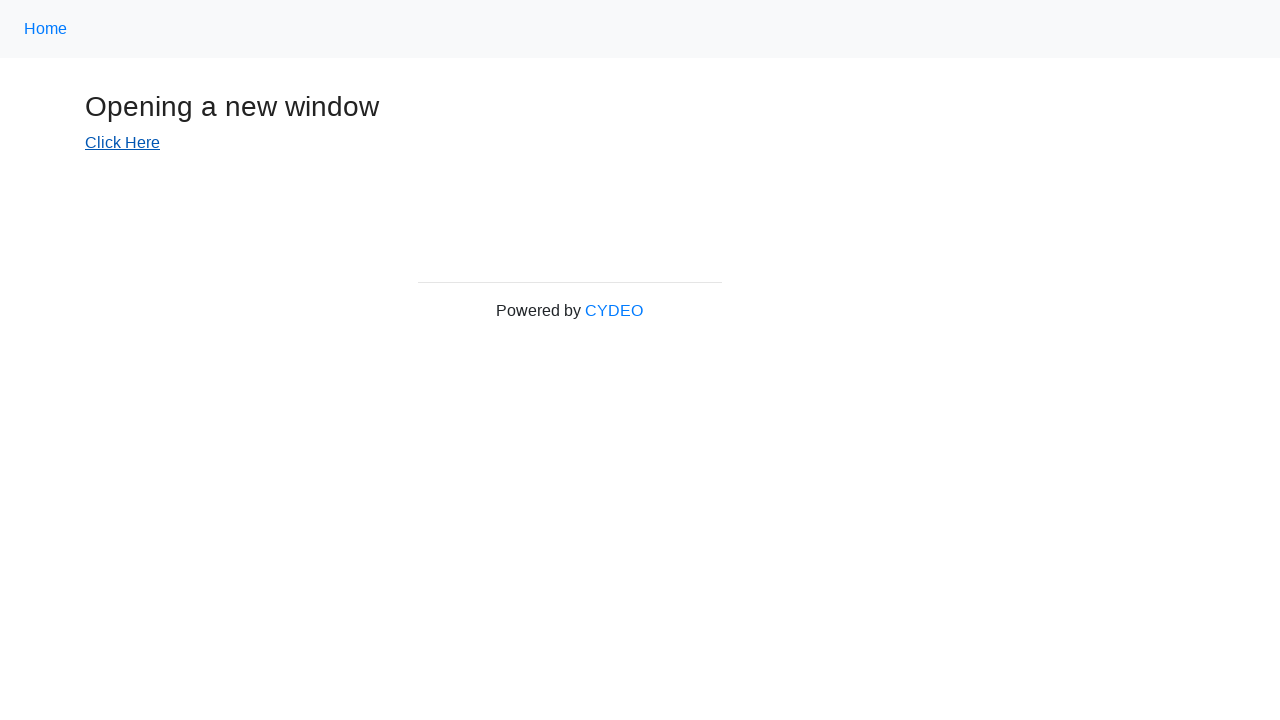

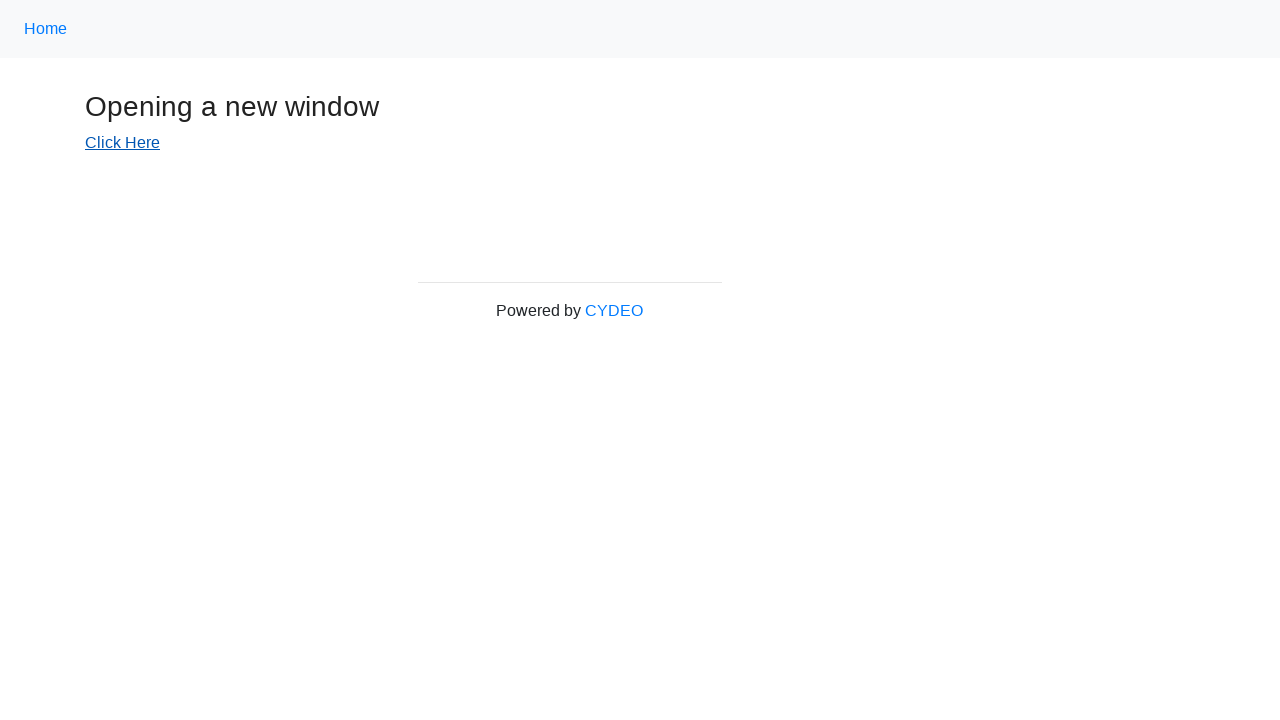